Verifies that no radio button is selected by default when opening the page

Starting URL: https://demoqa.com/elements

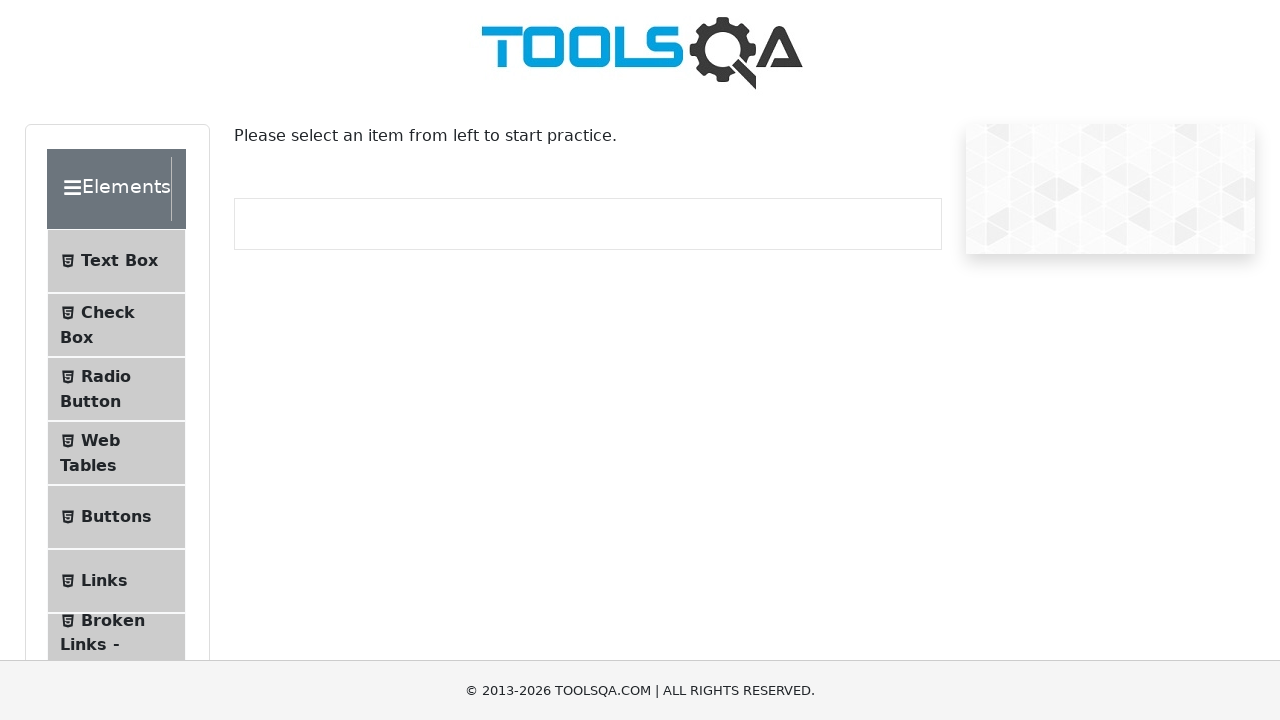

Navigated to https://demoqa.com/elements
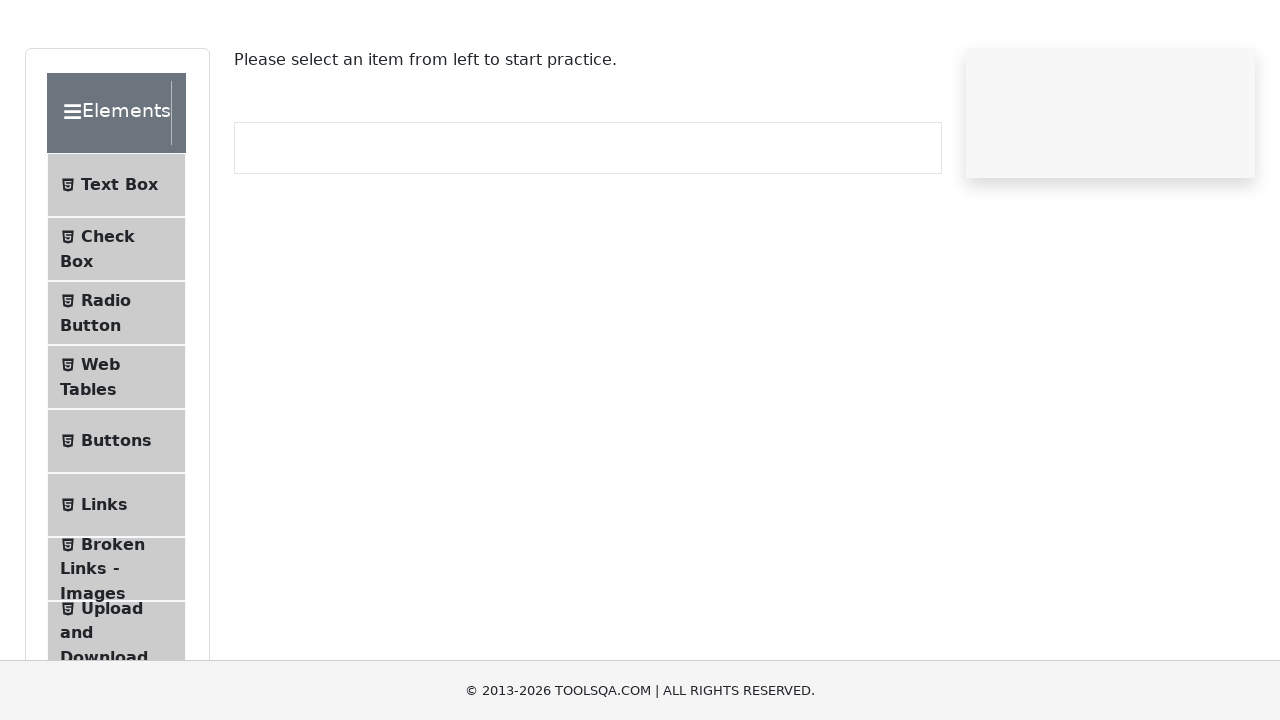

Clicked on Radio Button menu item at (116, 389) on li >> internal:has-text="Radio Button"i
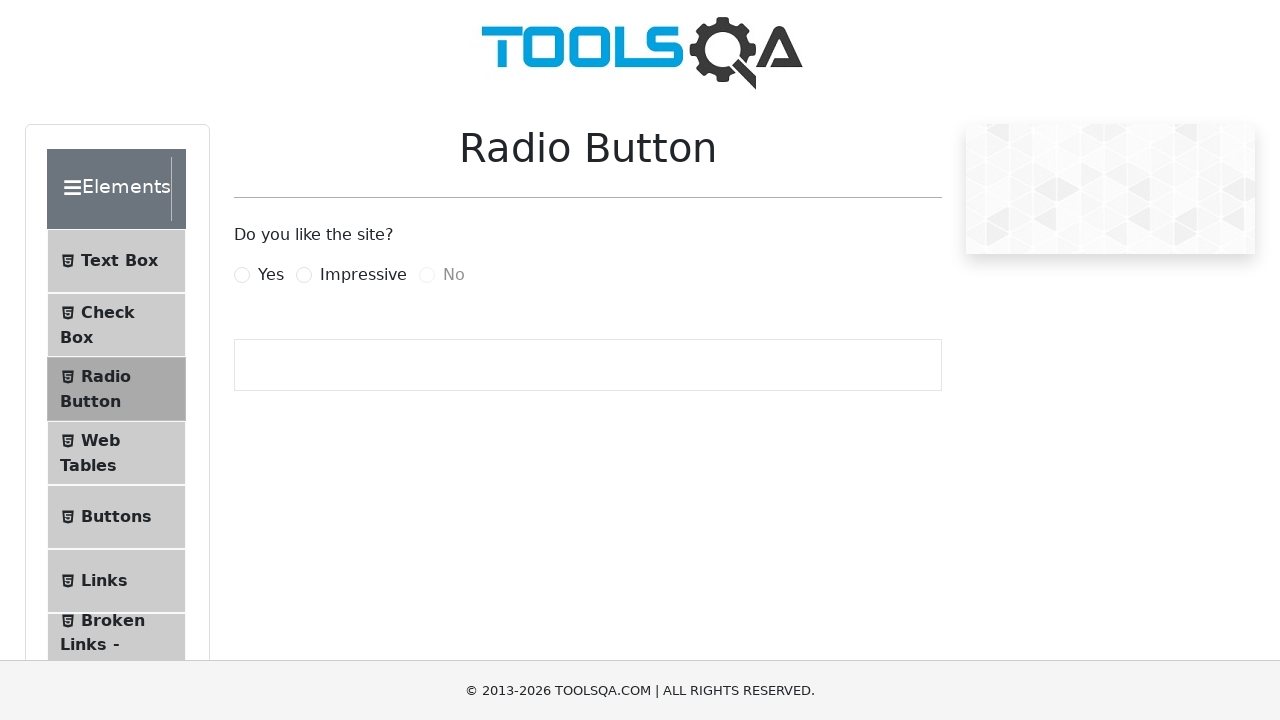

Radio Button page loaded with 'Yes' option visible
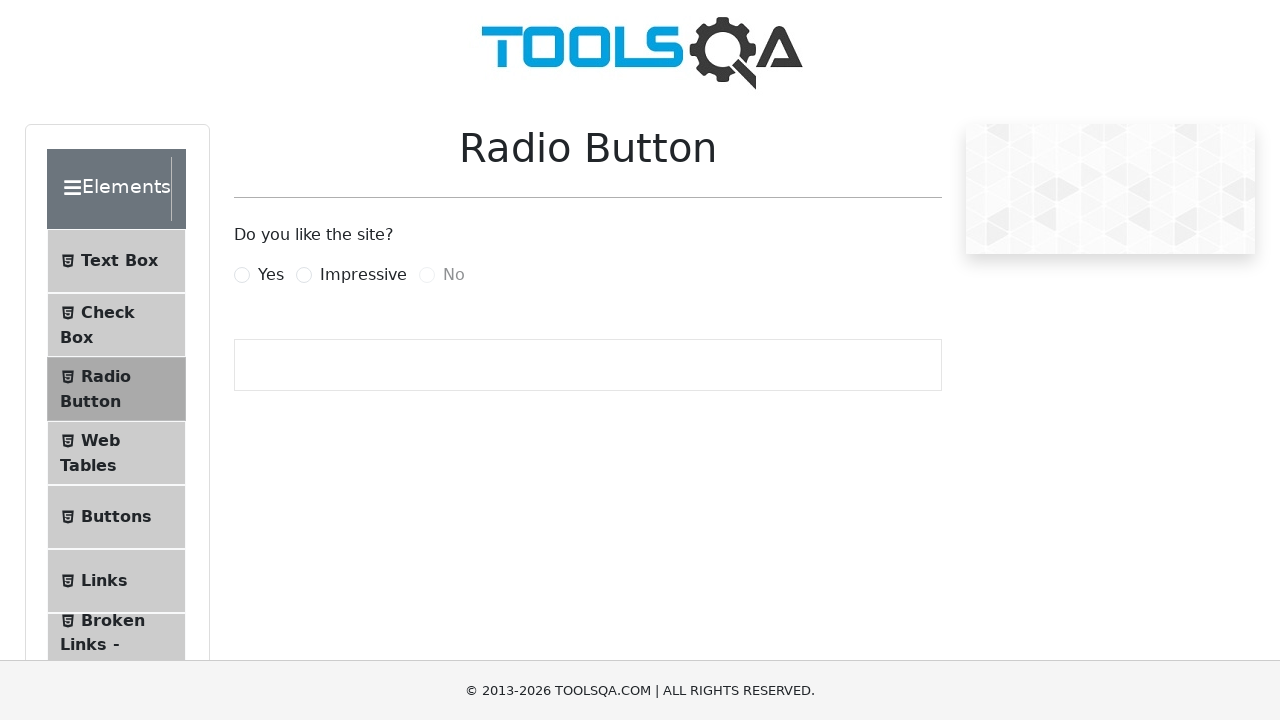

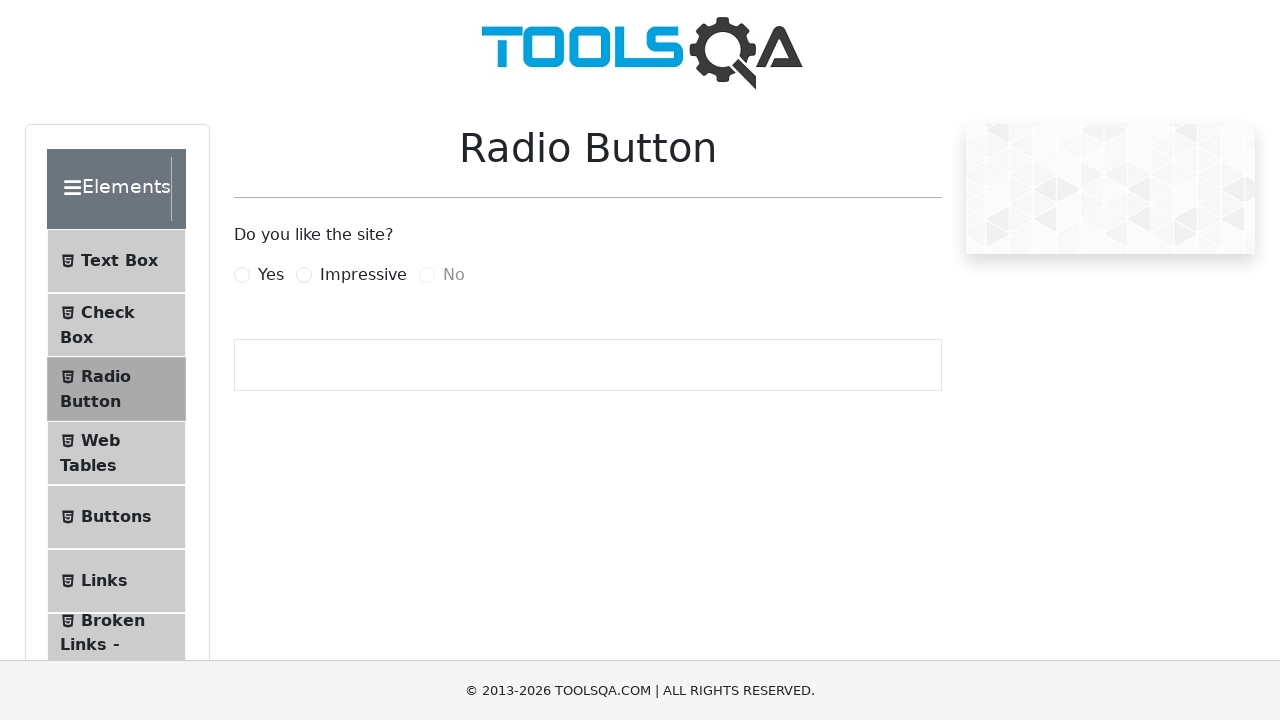